Tests that attempting to upload a file without selecting any file fails as expected by clicking the upload button without choosing a file first.

Starting URL: https://the-internet.herokuapp.com/upload

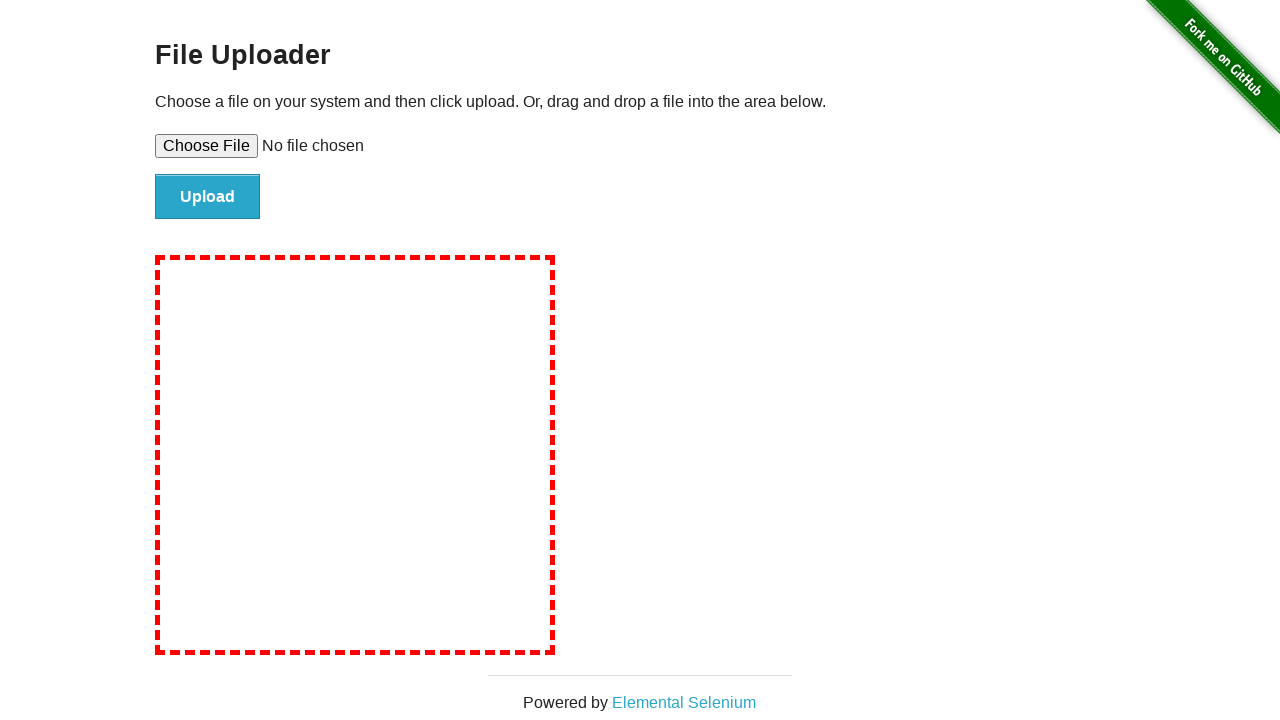

Waited for file upload element to be present
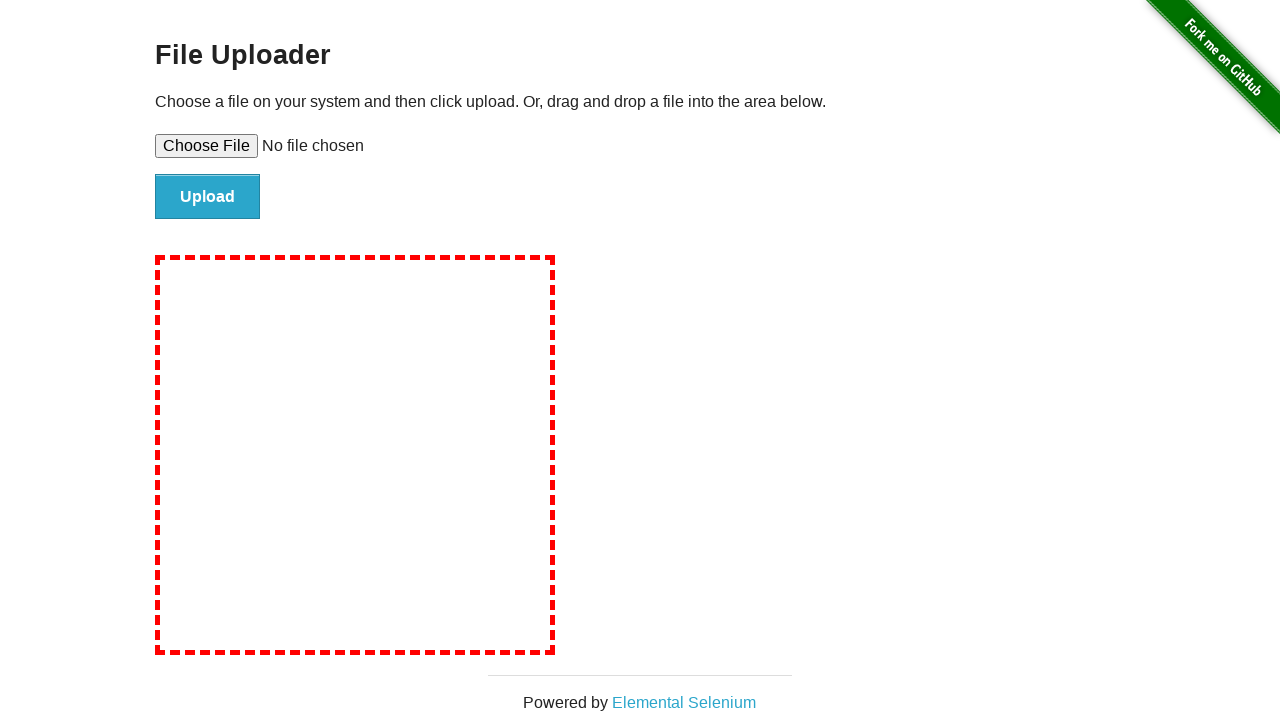

Clicked upload button without selecting a file at (208, 197) on #file-submit
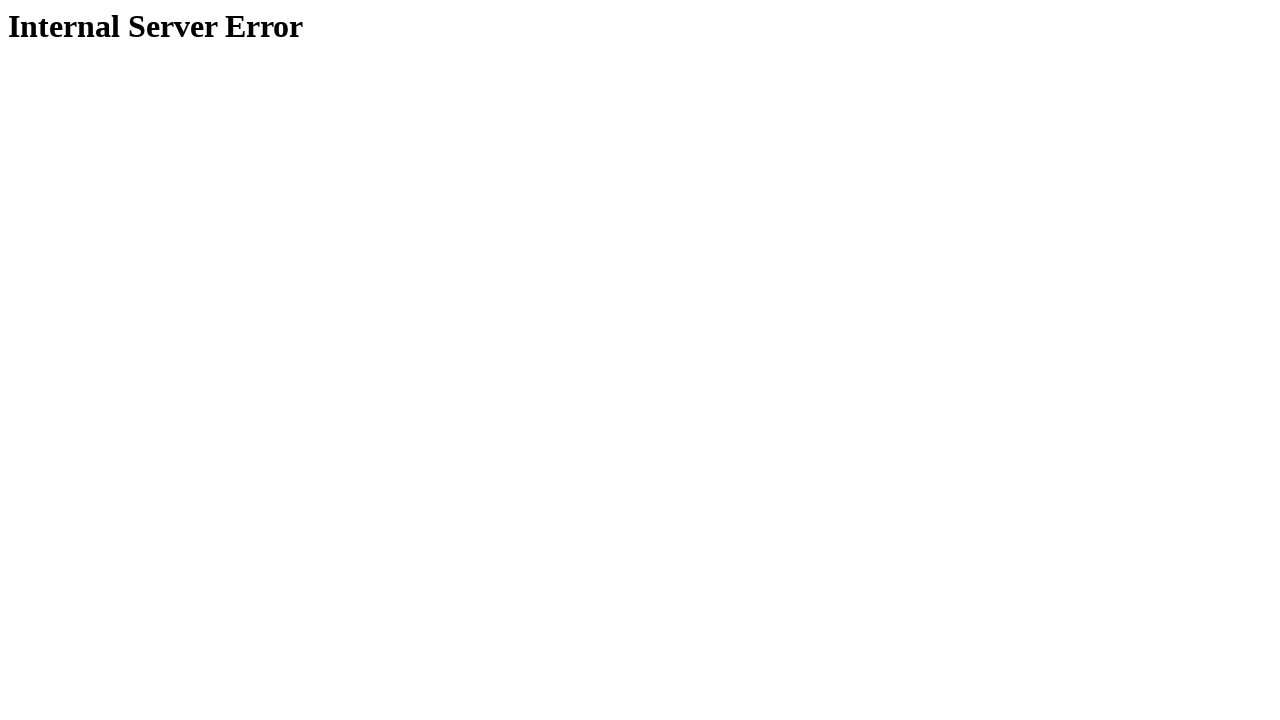

Waited 1 second for page response after upload attempt
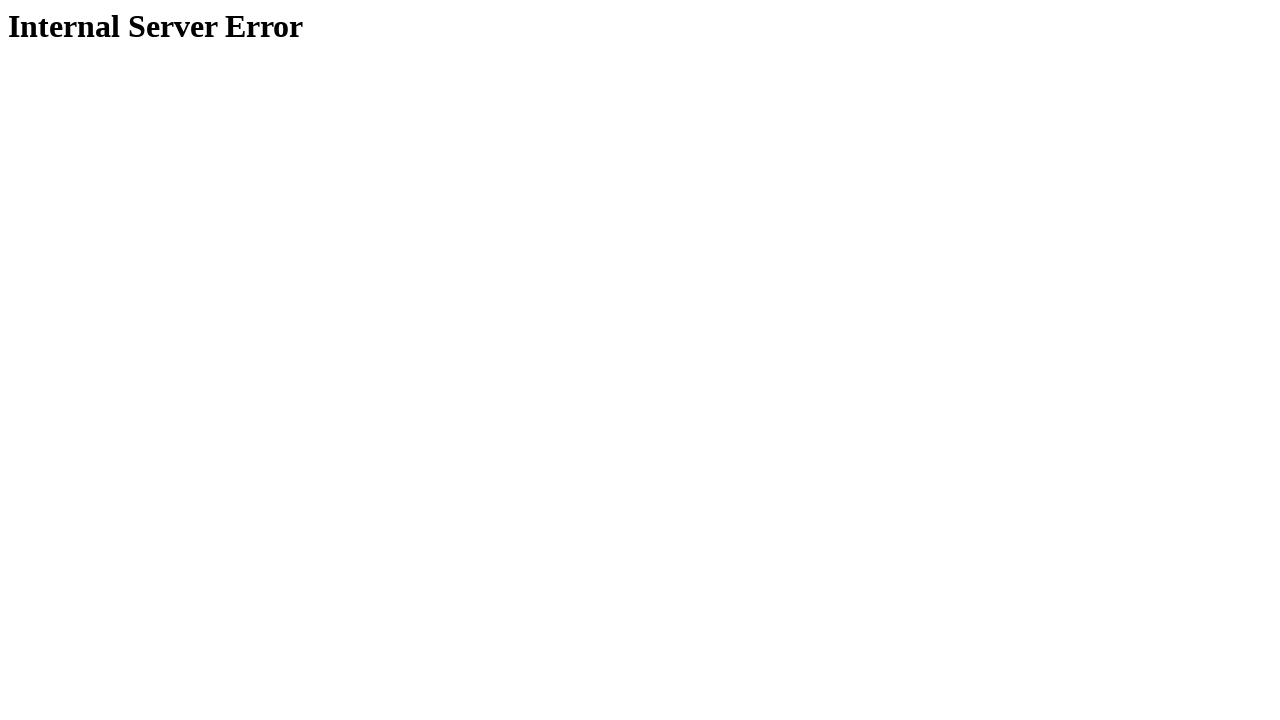

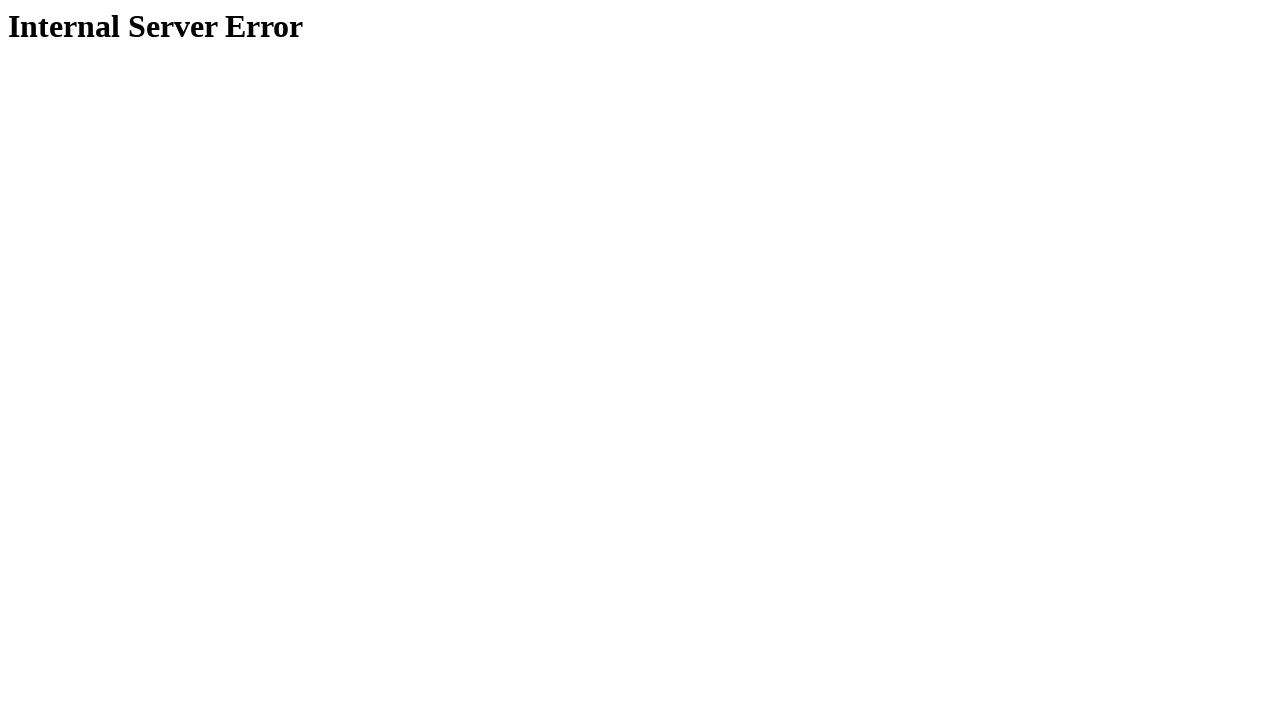